Tests click and hold functionality to select multiple consecutive items in a selectable list

Starting URL: https://automationfc.github.io/jquery-selectable/

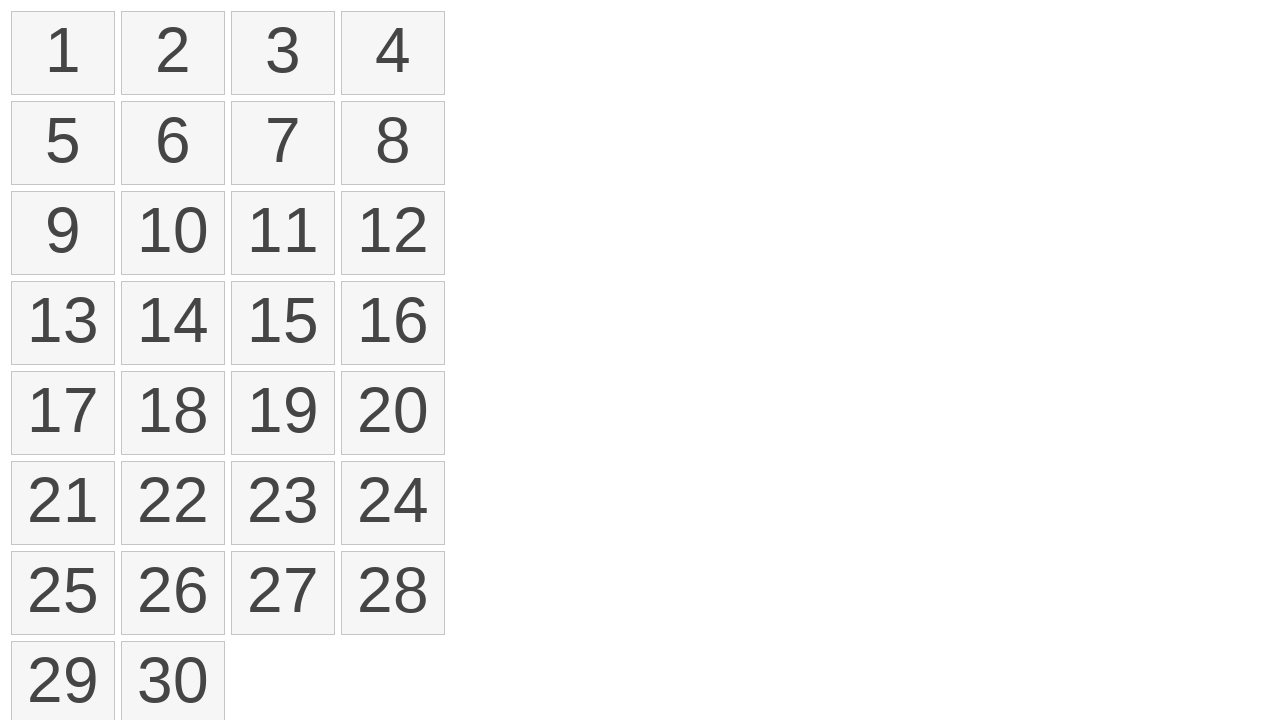

Retrieved all selectable items from the list
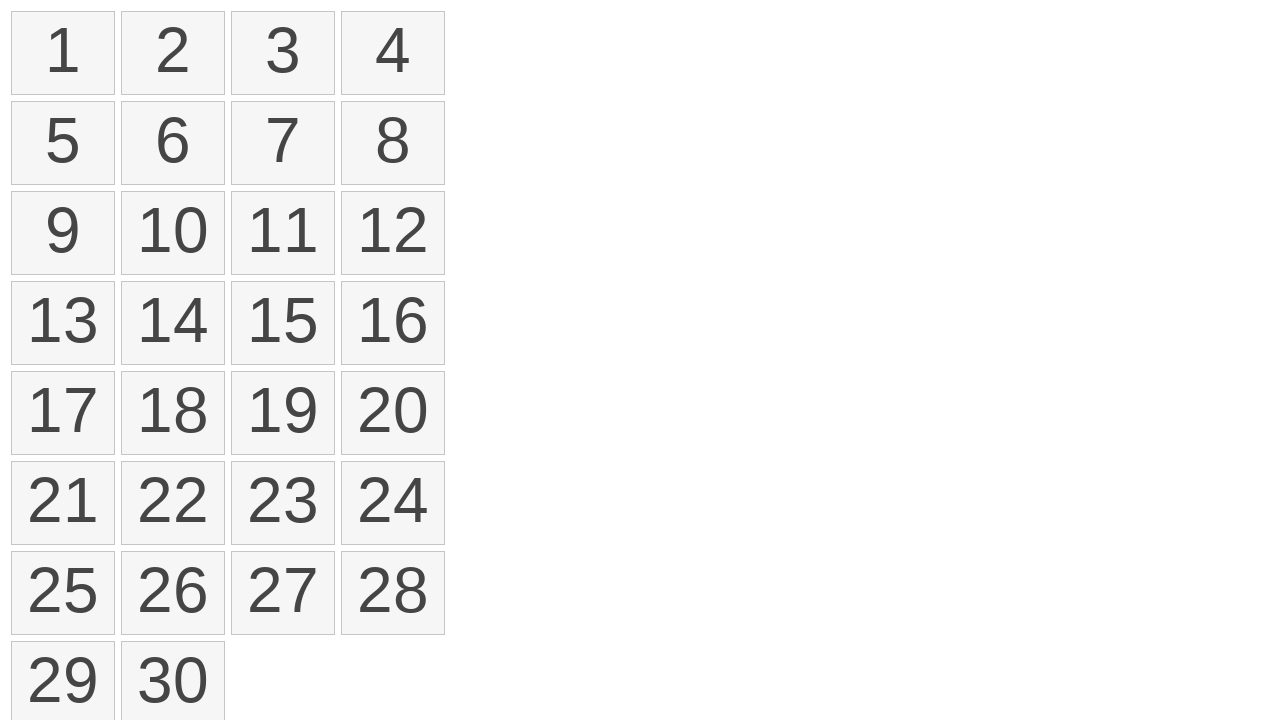

Moved mouse to first item (item 0) at (16, 16)
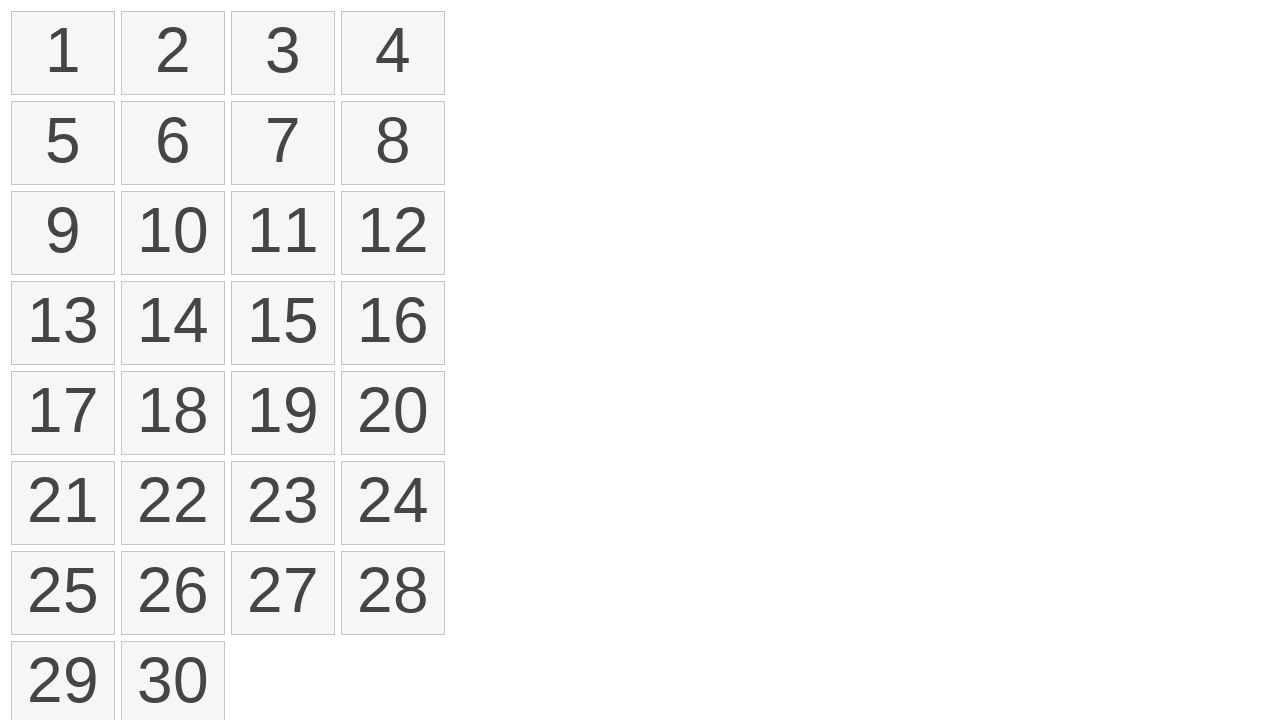

Pressed mouse button down to start click and hold at (16, 16)
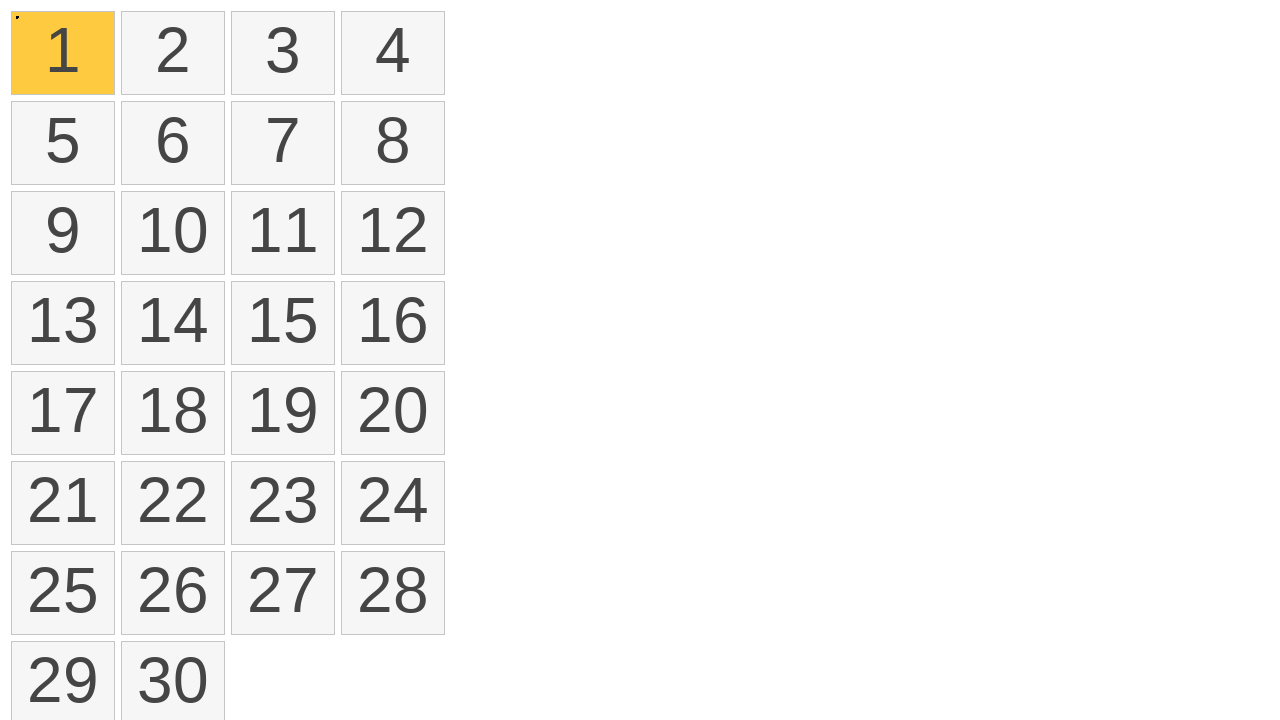

Dragged mouse to second item (item 1) while holding at (126, 16)
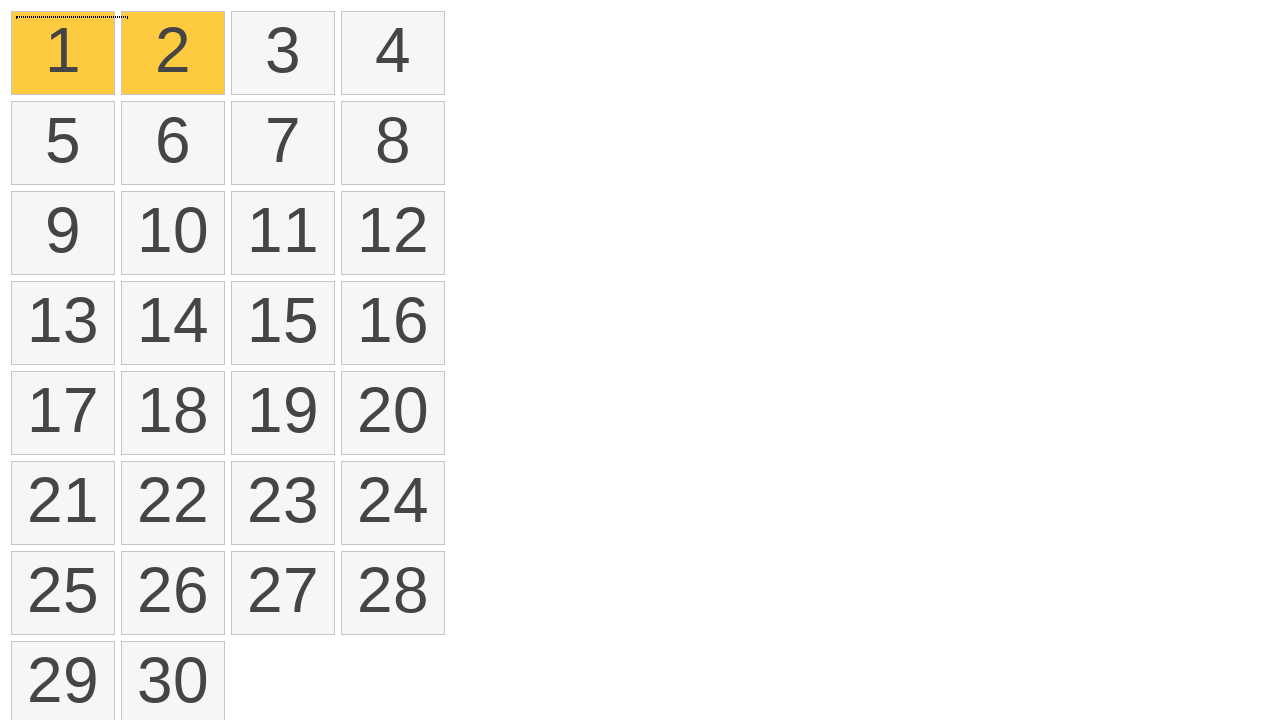

Dragged mouse to third item (item 2) while holding at (236, 16)
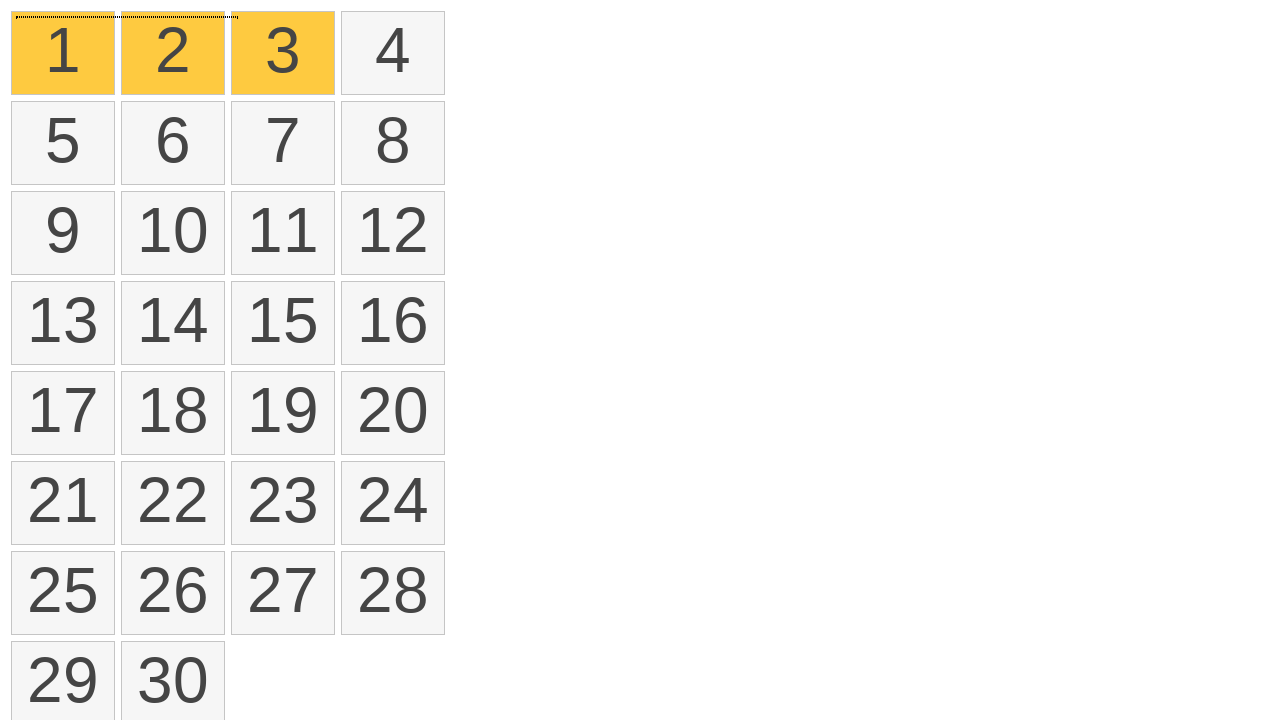

Dragged mouse to fourth item (item 3) while holding at (346, 16)
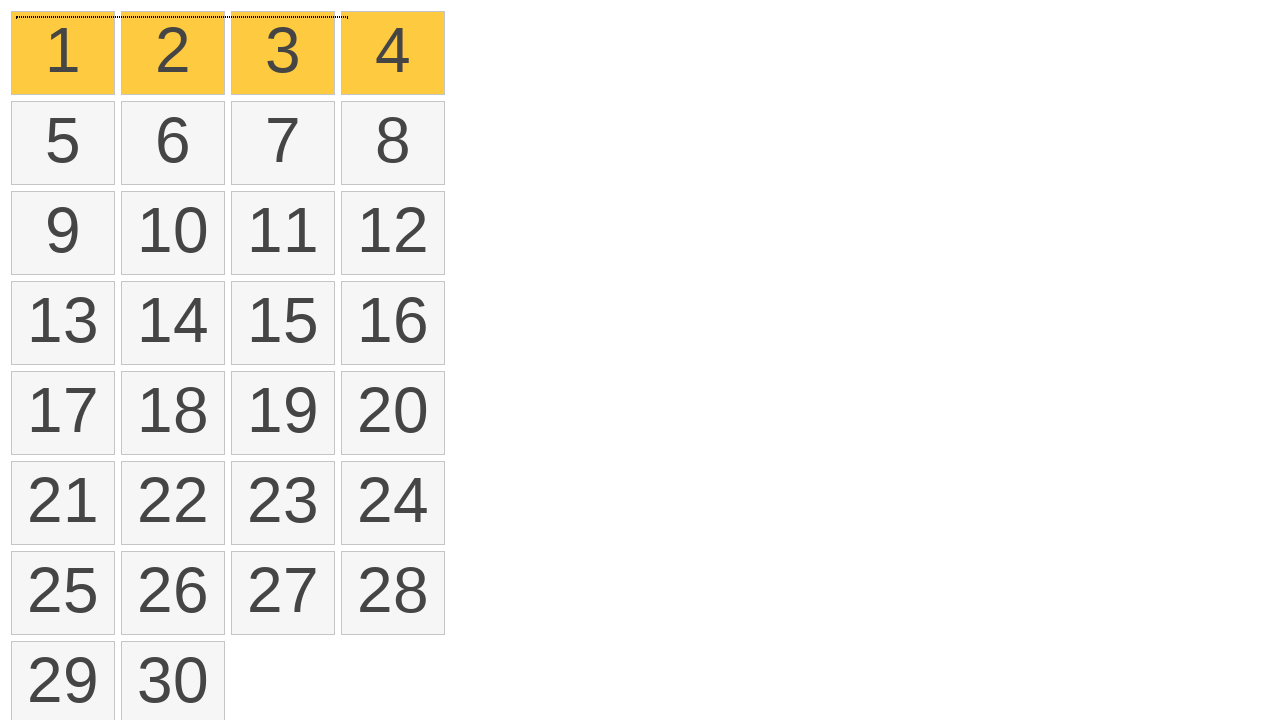

Released mouse button to complete click and hold selection at (346, 16)
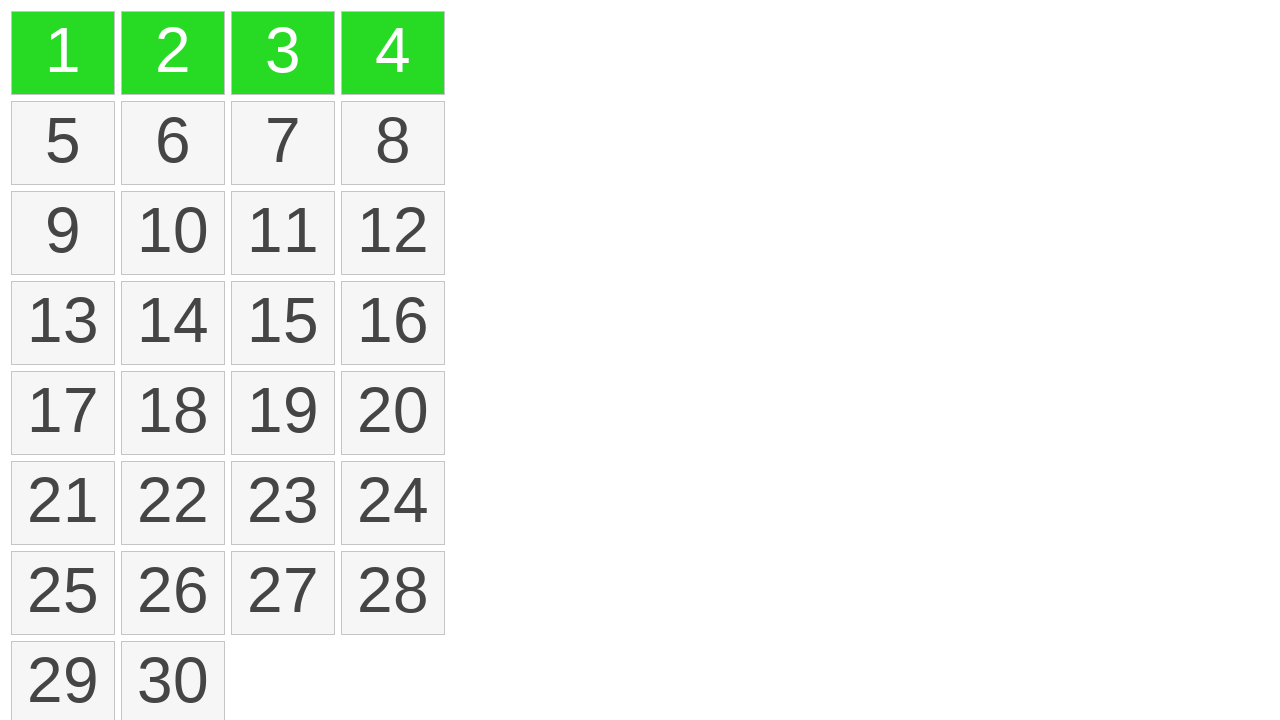

Waited 1 second for selection to be applied
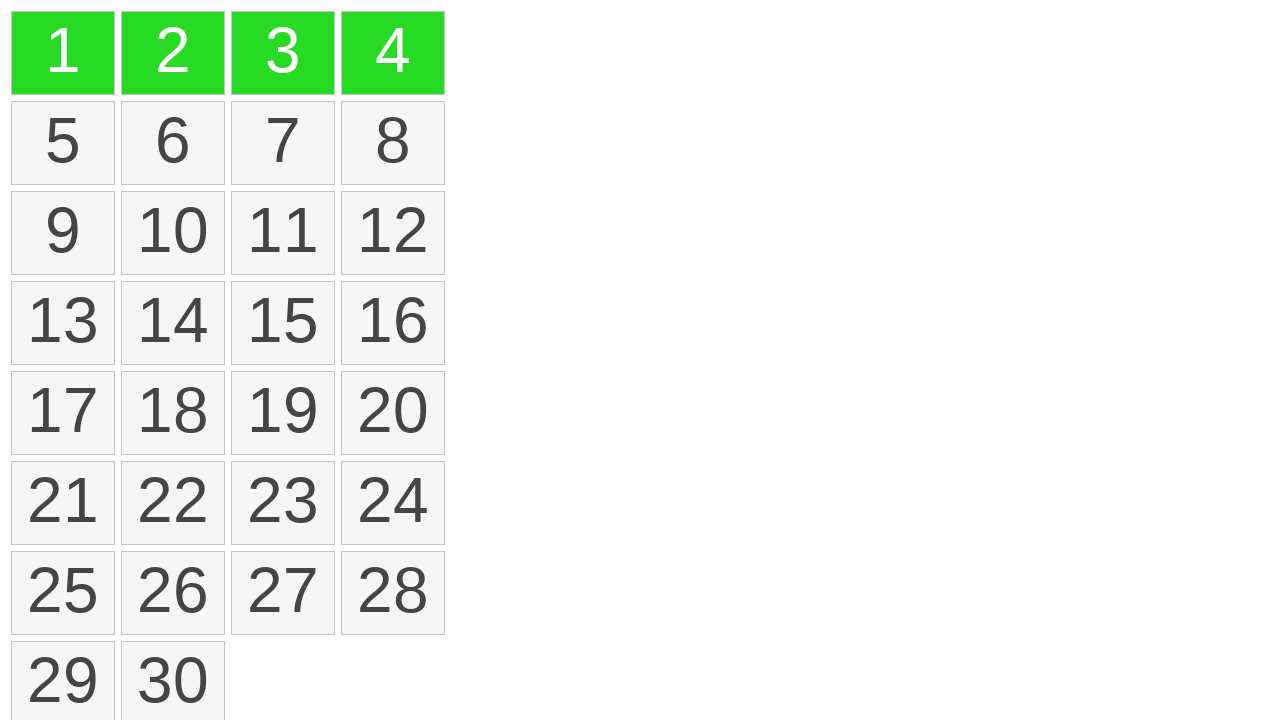

Located all selected items with ui-selected class
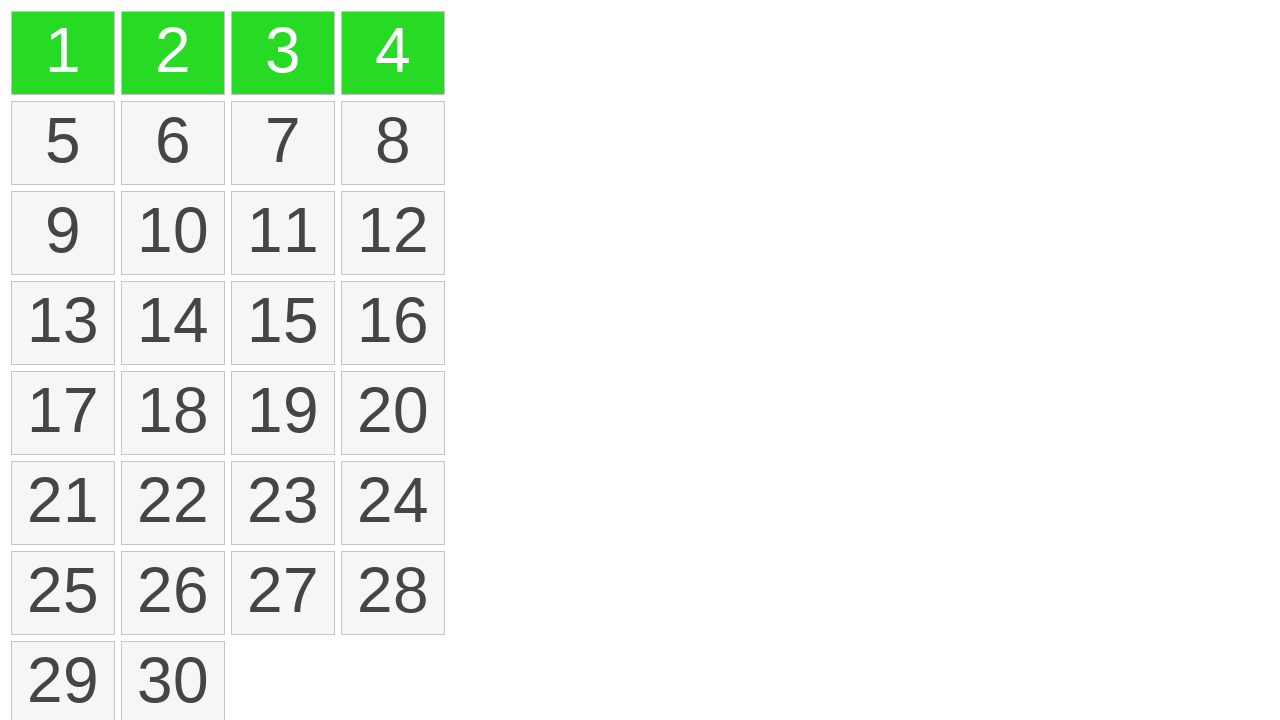

Verified that exactly 4 items are selected
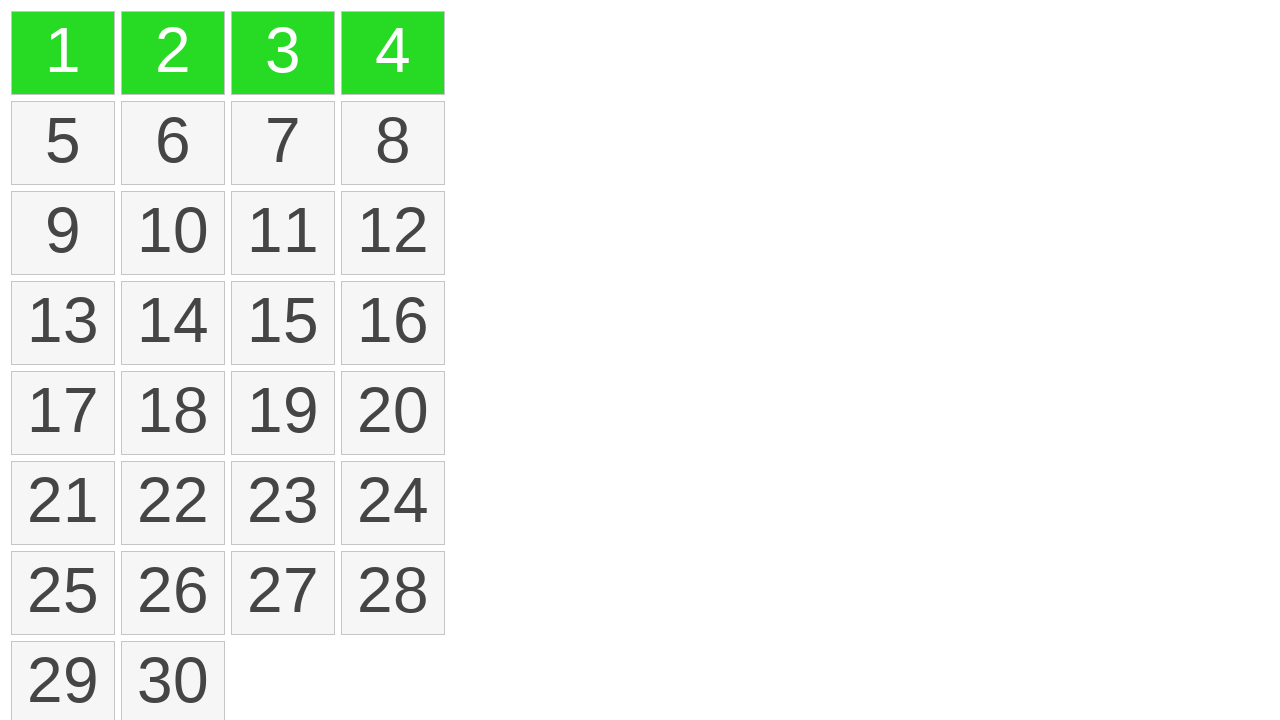

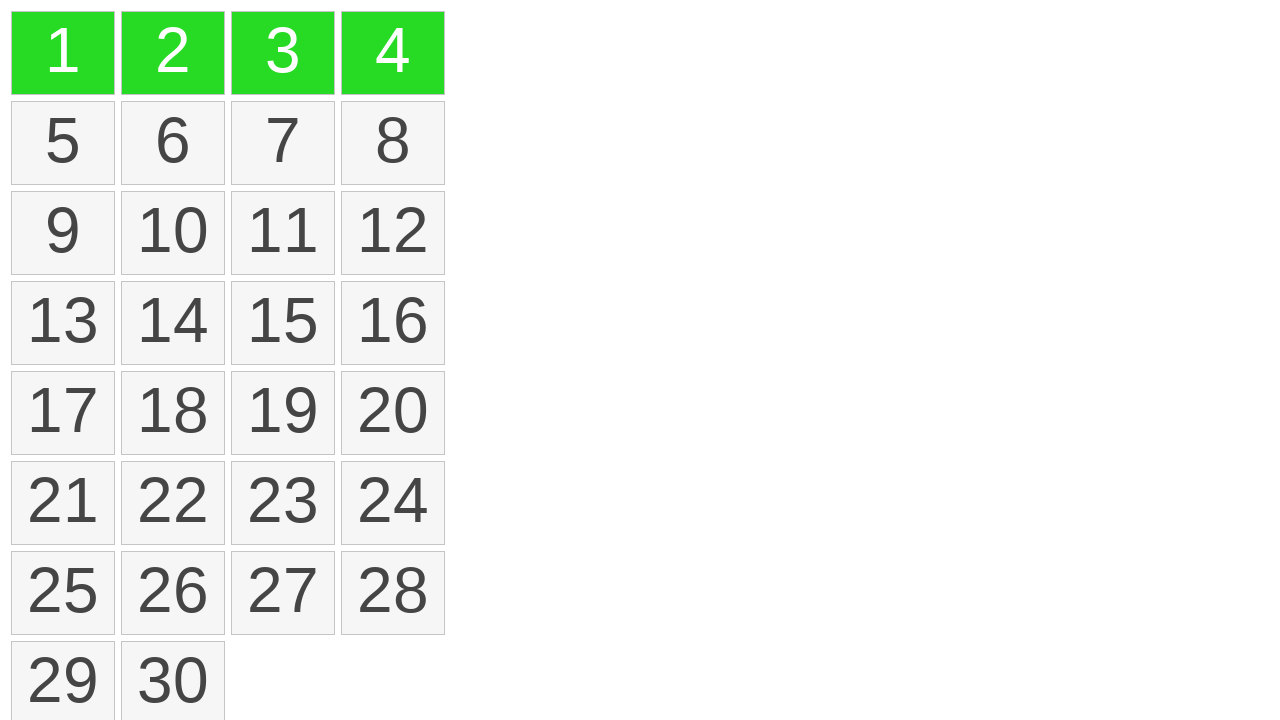